Tests a member management form by filling in name fields, validating group size requirement, adding members, attempting deletion, and sorting the member list.

Starting URL: https://selenium-testing-testing.web.app/

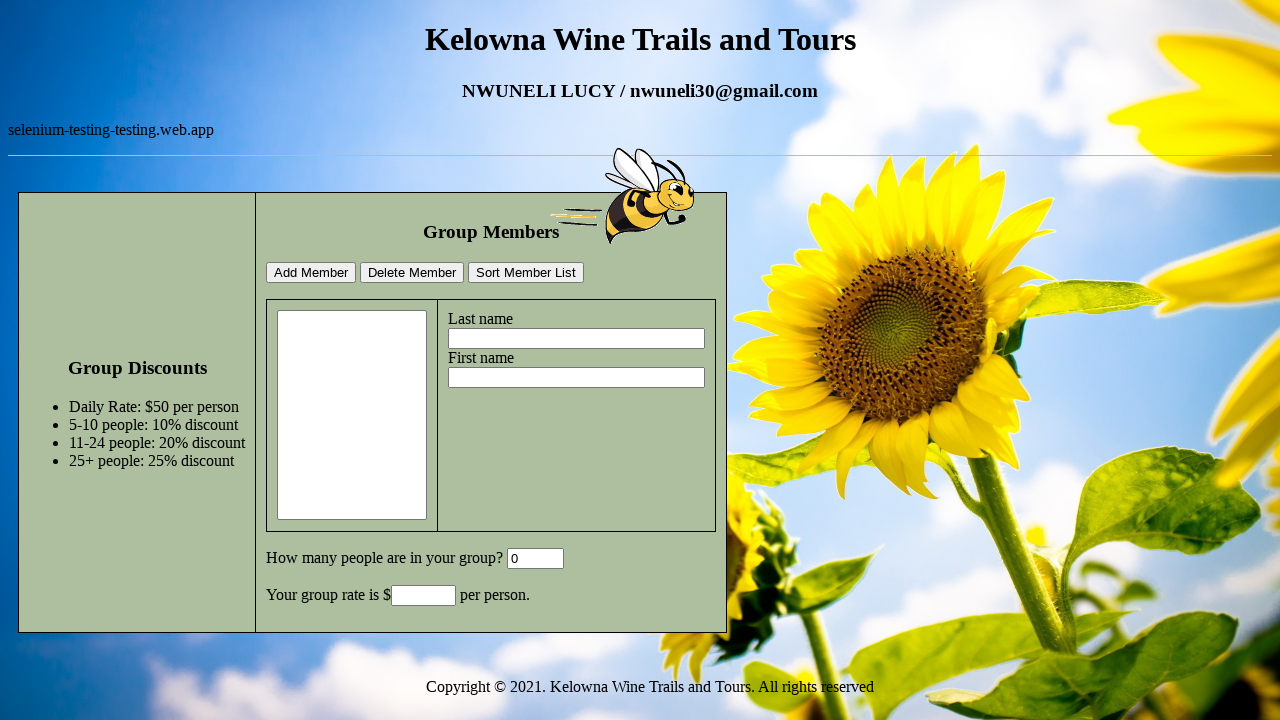

Clicked lastname field at (576, 339) on #lastname
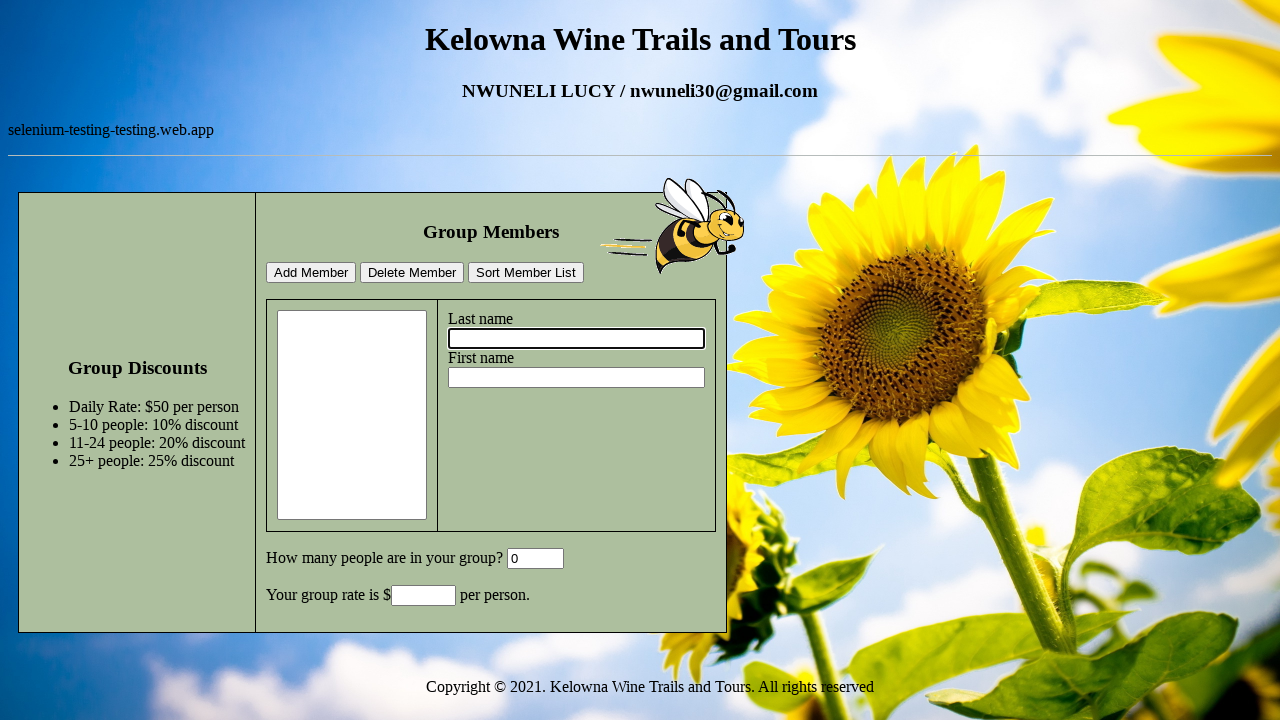

Filled lastname field with 'NWUNELI' on #lastname
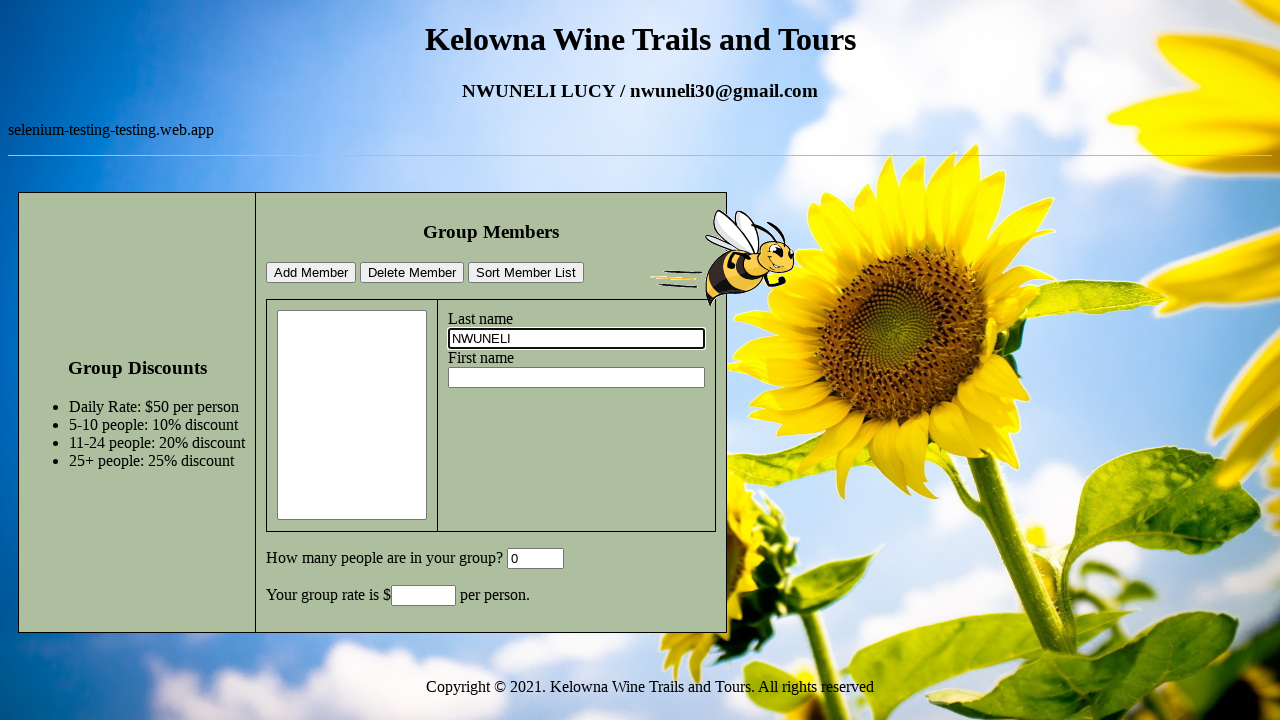

Clicked firstname field at (576, 378) on #firstname
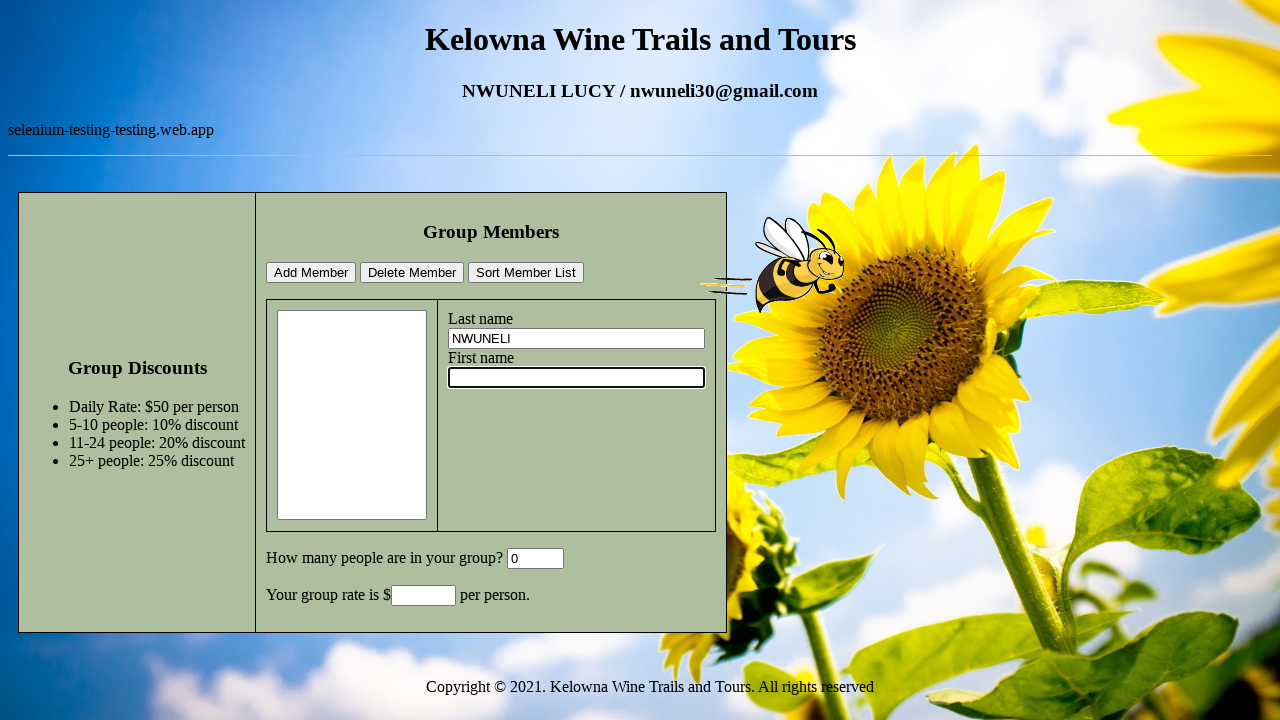

Filled firstname field with 'LUCY' on #firstname
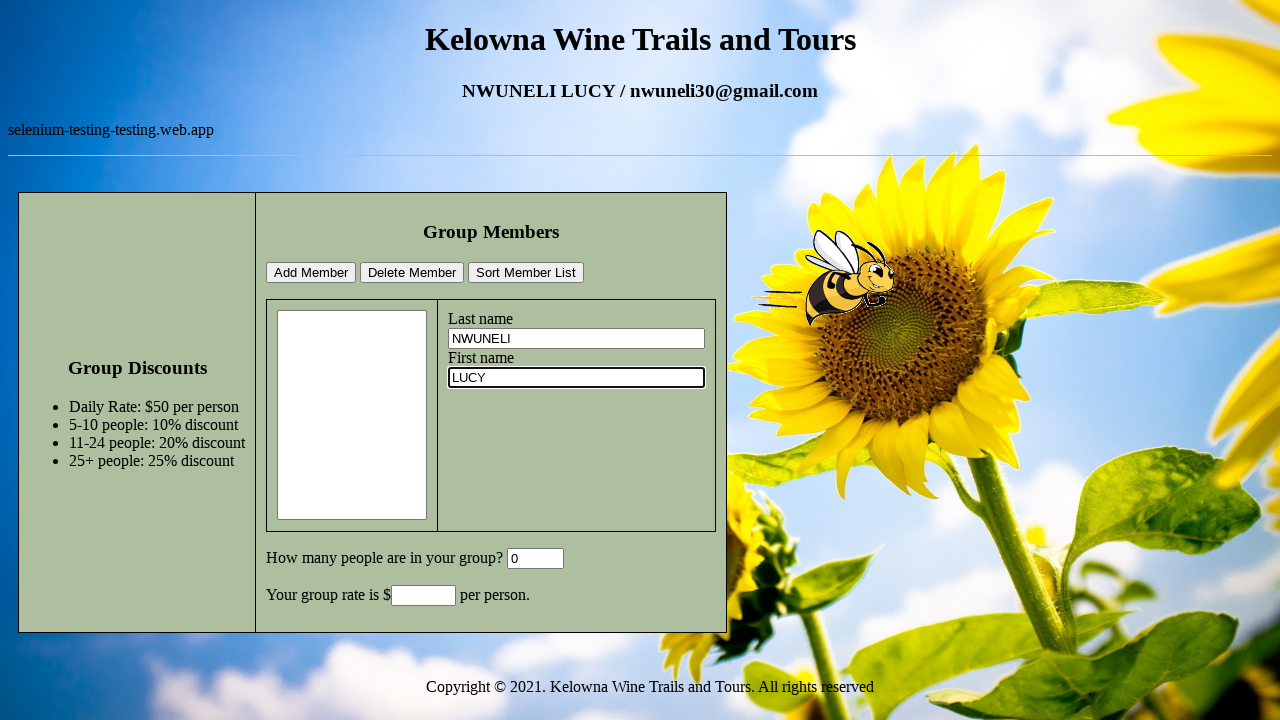

Clicked add member button - triggers validation alert about group size at (311, 273) on #addMemberBtn
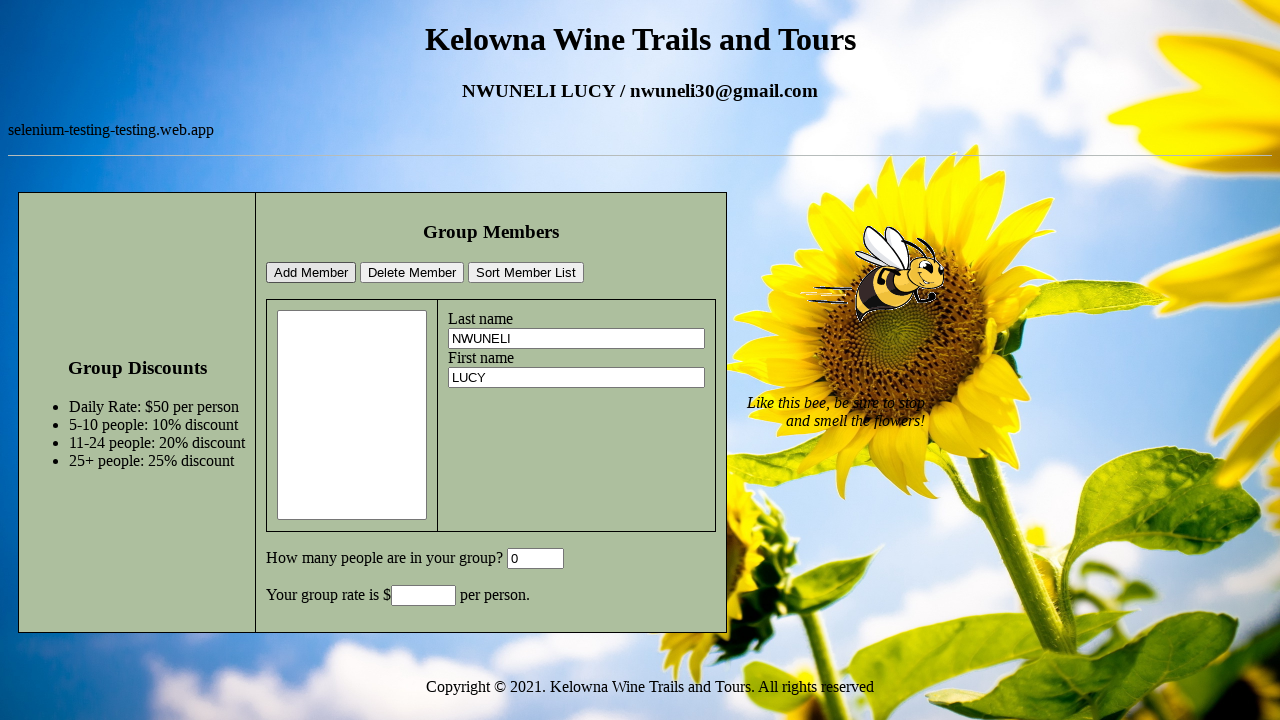

Accepted validation alert and waited for dialog to close
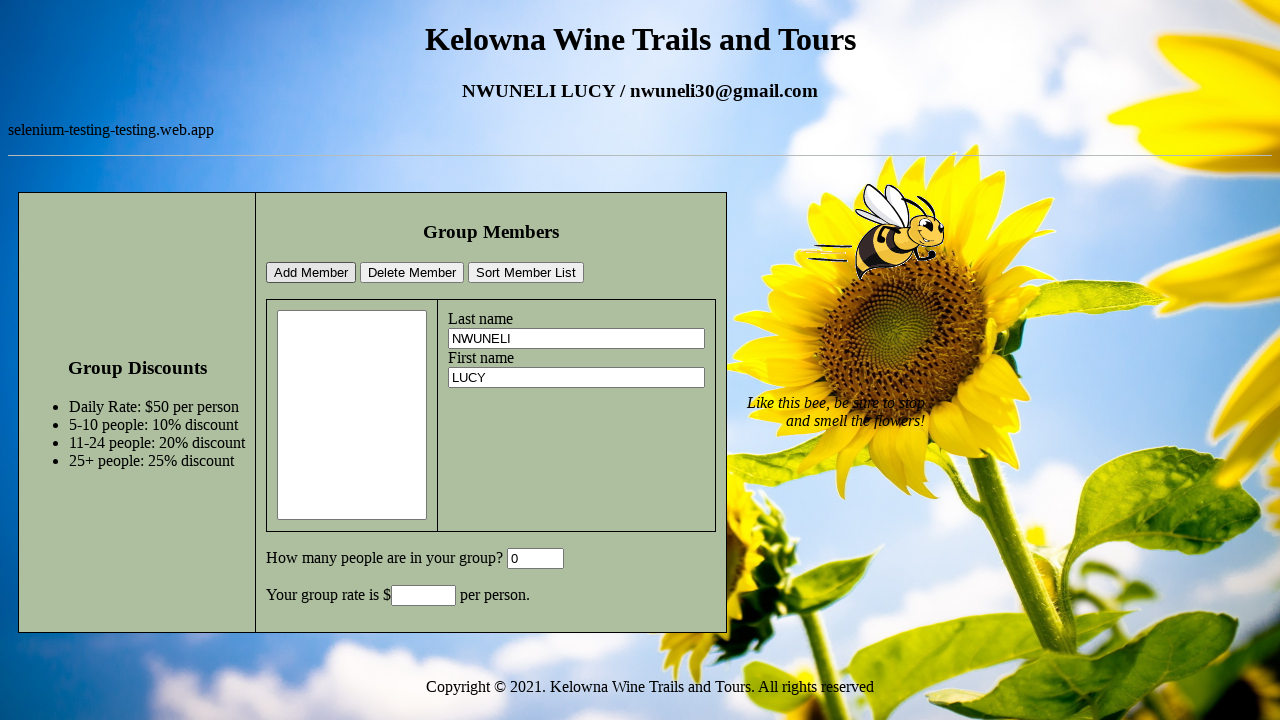

Clicked group size field at (536, 559) on #GroupSize
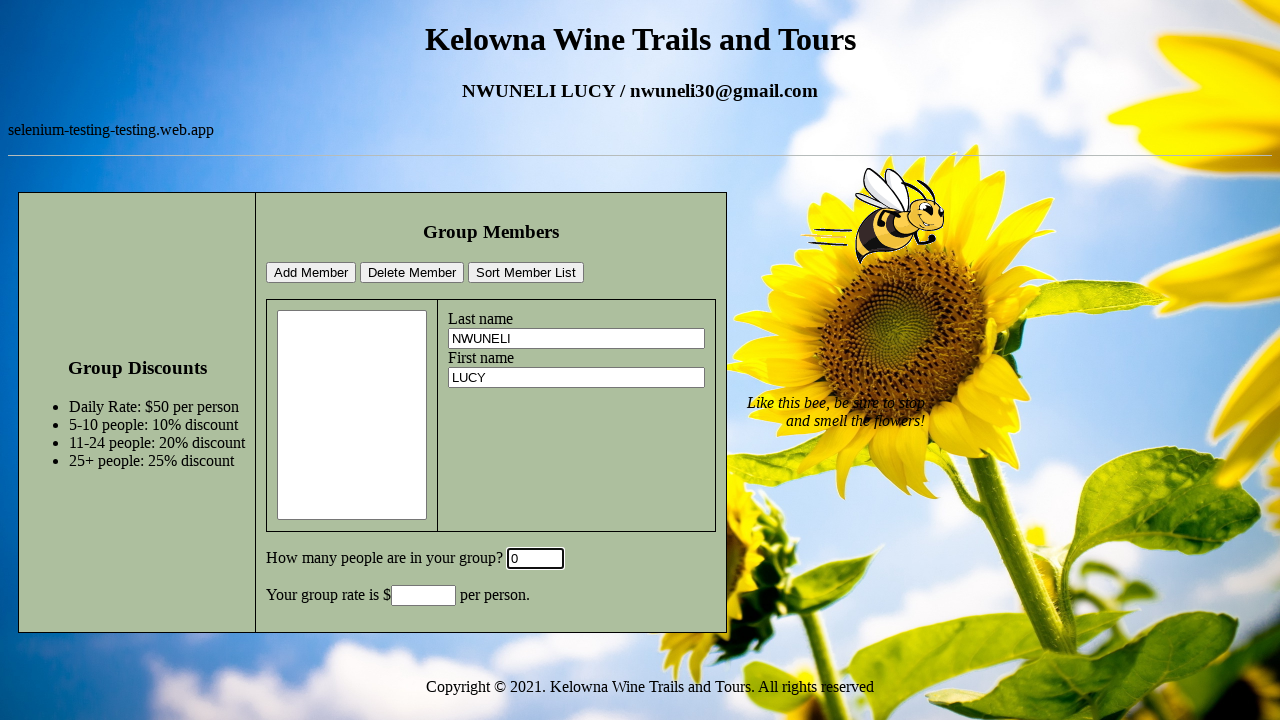

Filled group size field with '1' on #GroupSize
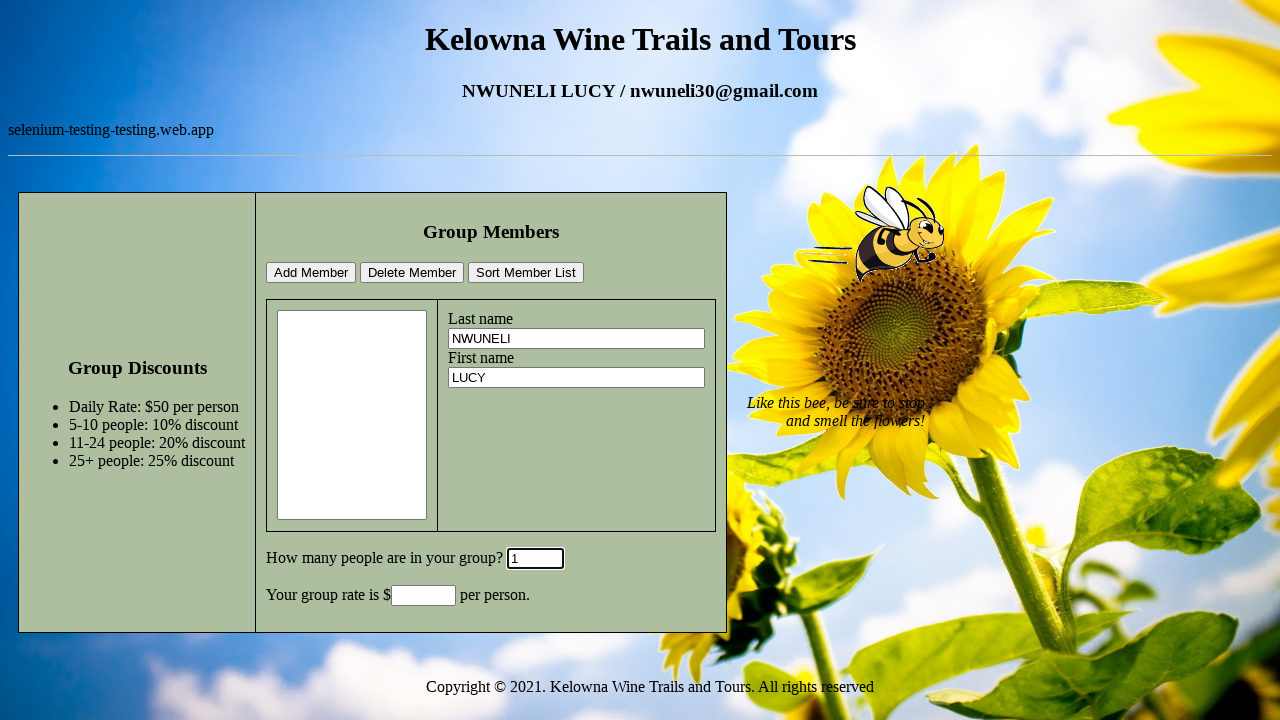

Clicked add member button to add member with group size set at (311, 273) on #addMemberBtn
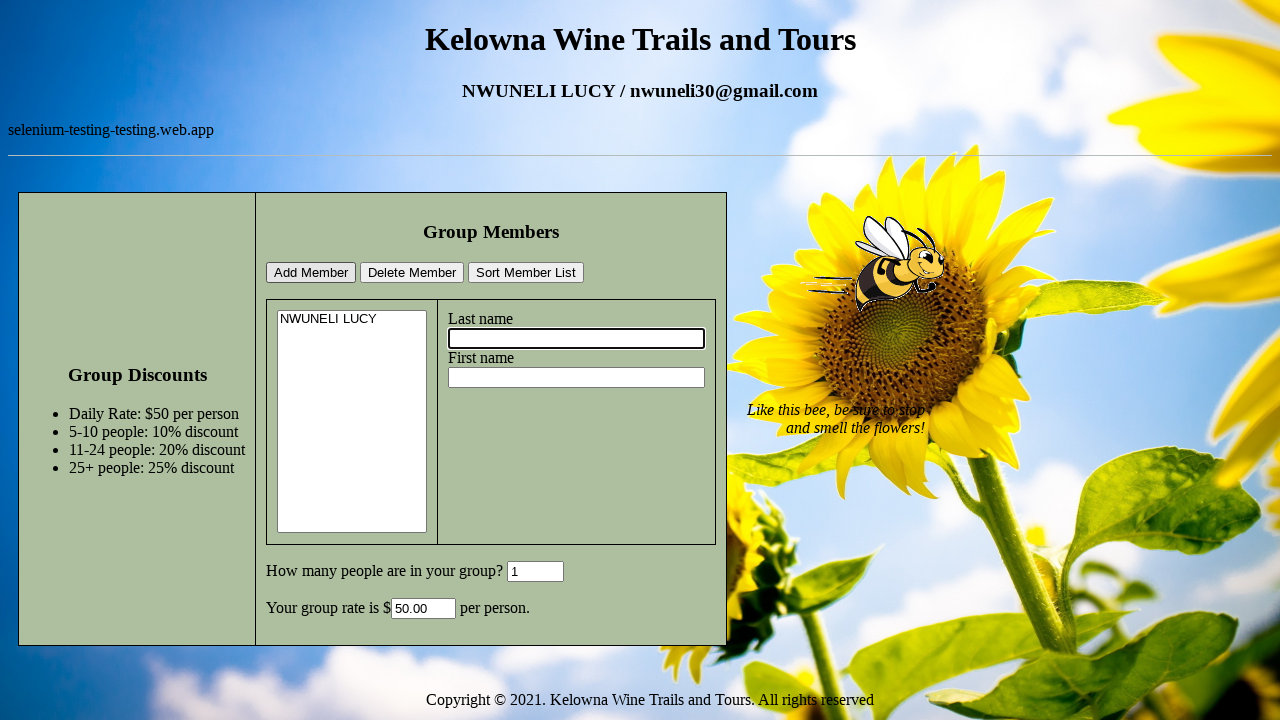

Selected member 'NWUNELI LUCY' from members dropdown on #members
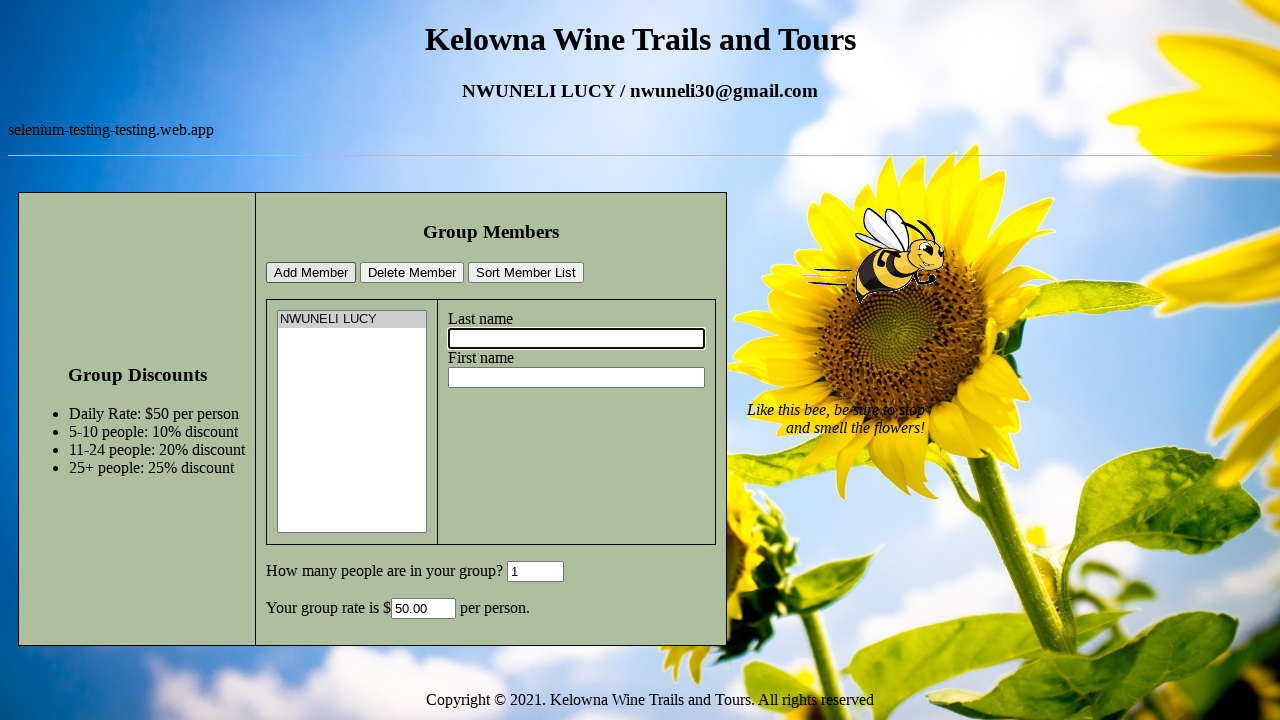

Clicked on members dropdown option at (352, 320) on #members option
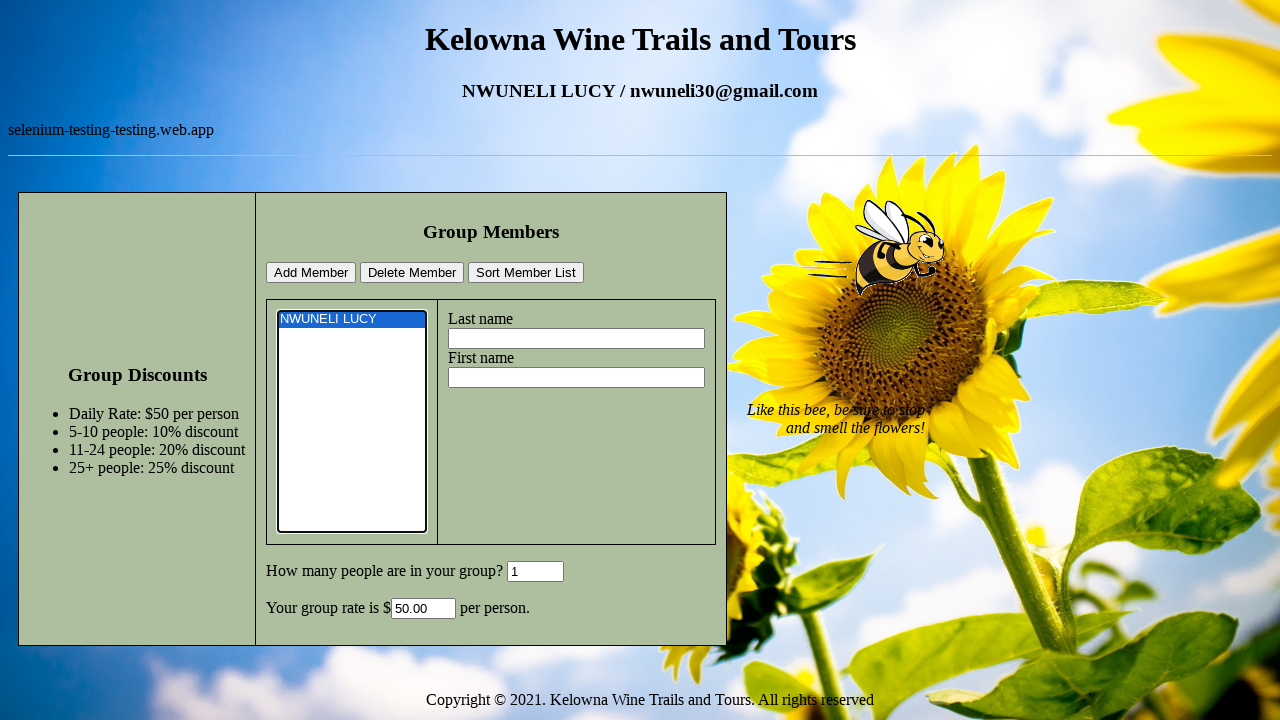

Clicked delete member button - triggers error alert at (412, 273) on #deleteMemberBtn
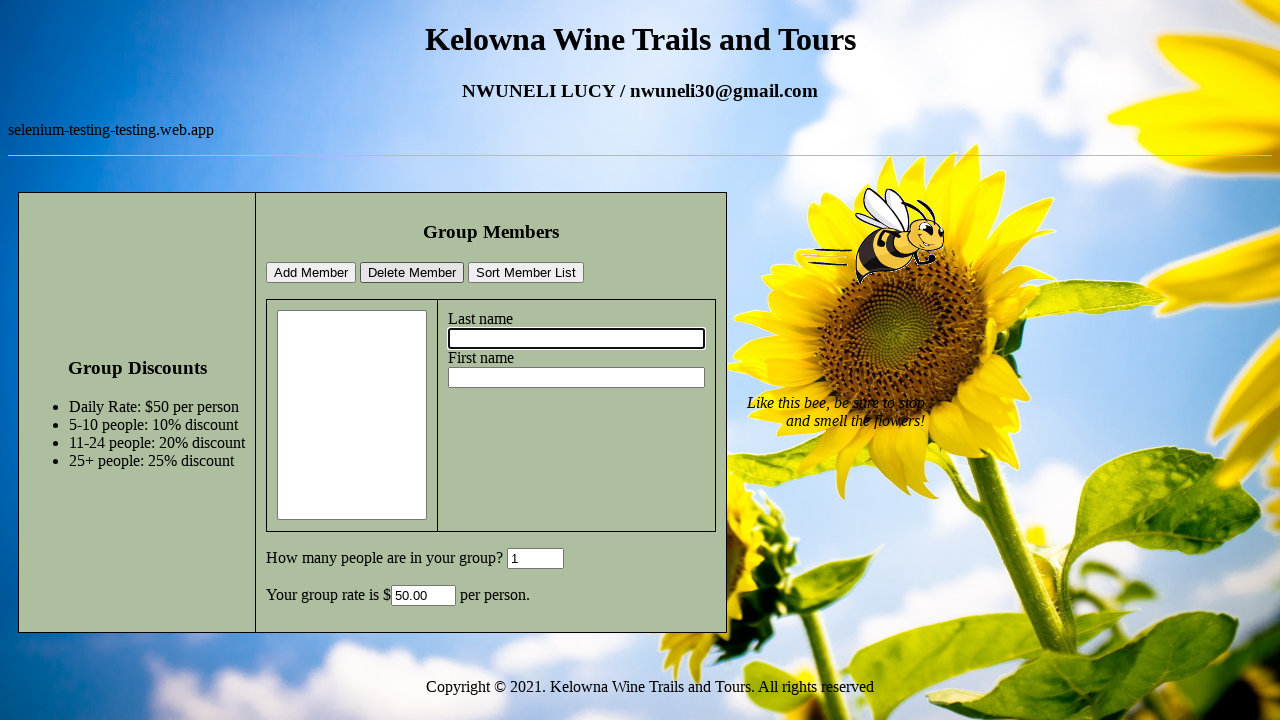

Waited for alert dialog
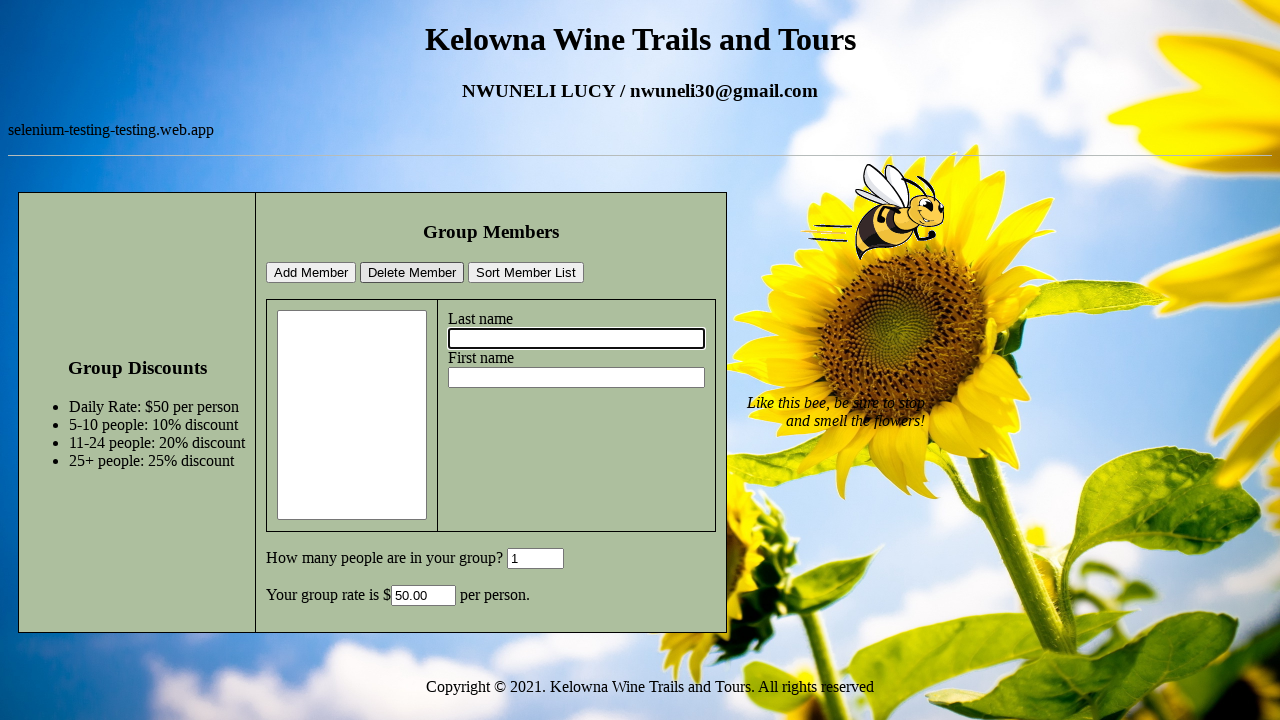

Clicked lastname field again at (576, 339) on #lastname
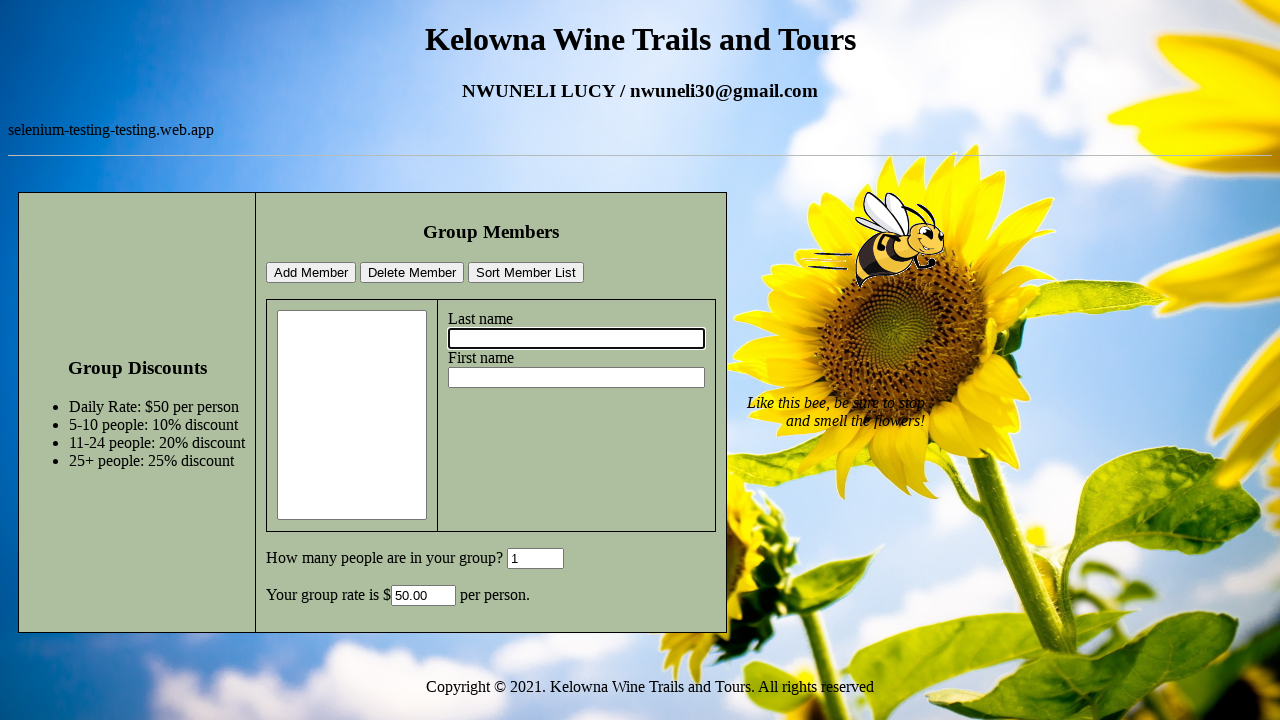

Filled lastname field with 'Lucy Chiamaka' on #lastname
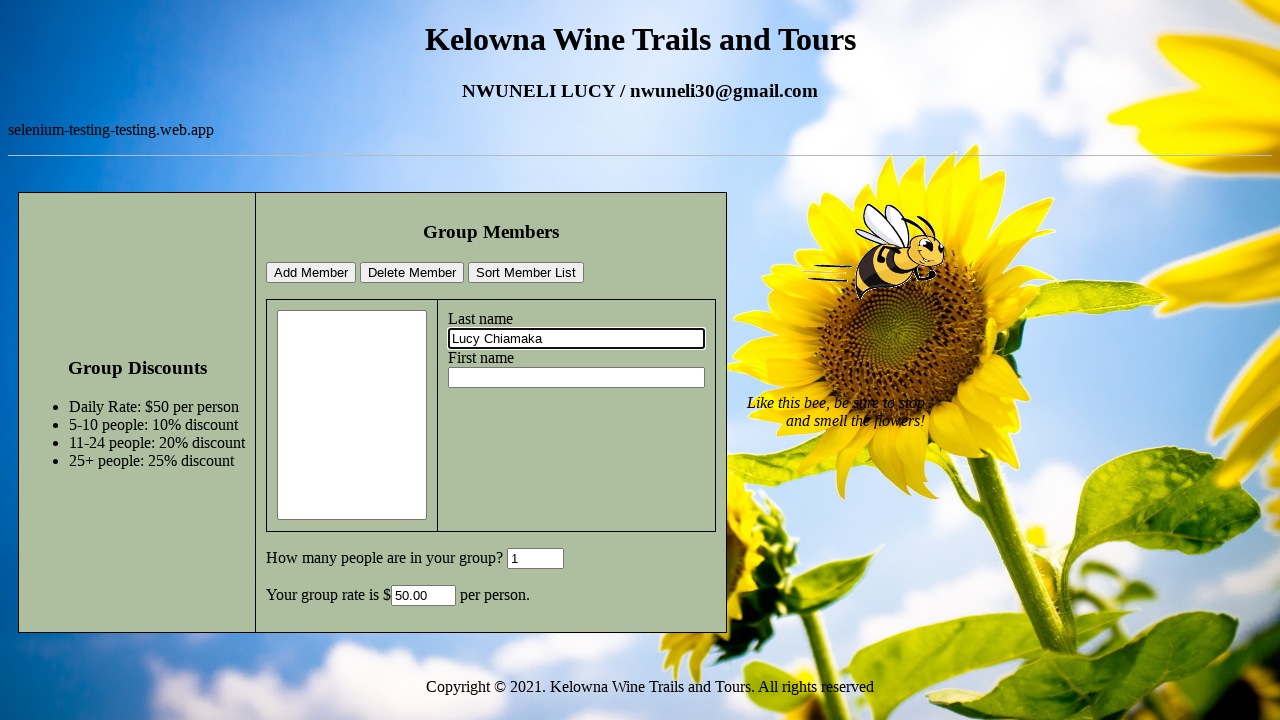

Clicked firstname field again at (576, 378) on #firstname
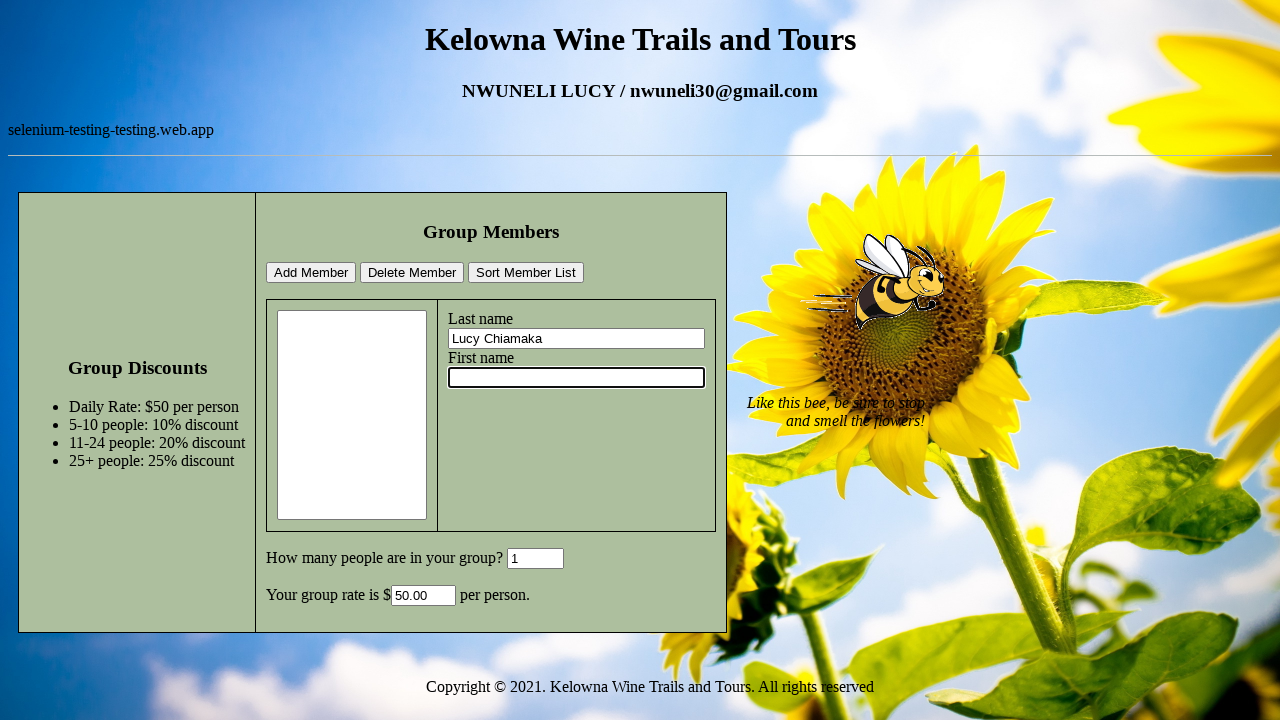

Filled firstname field with 'LUCY' on #firstname
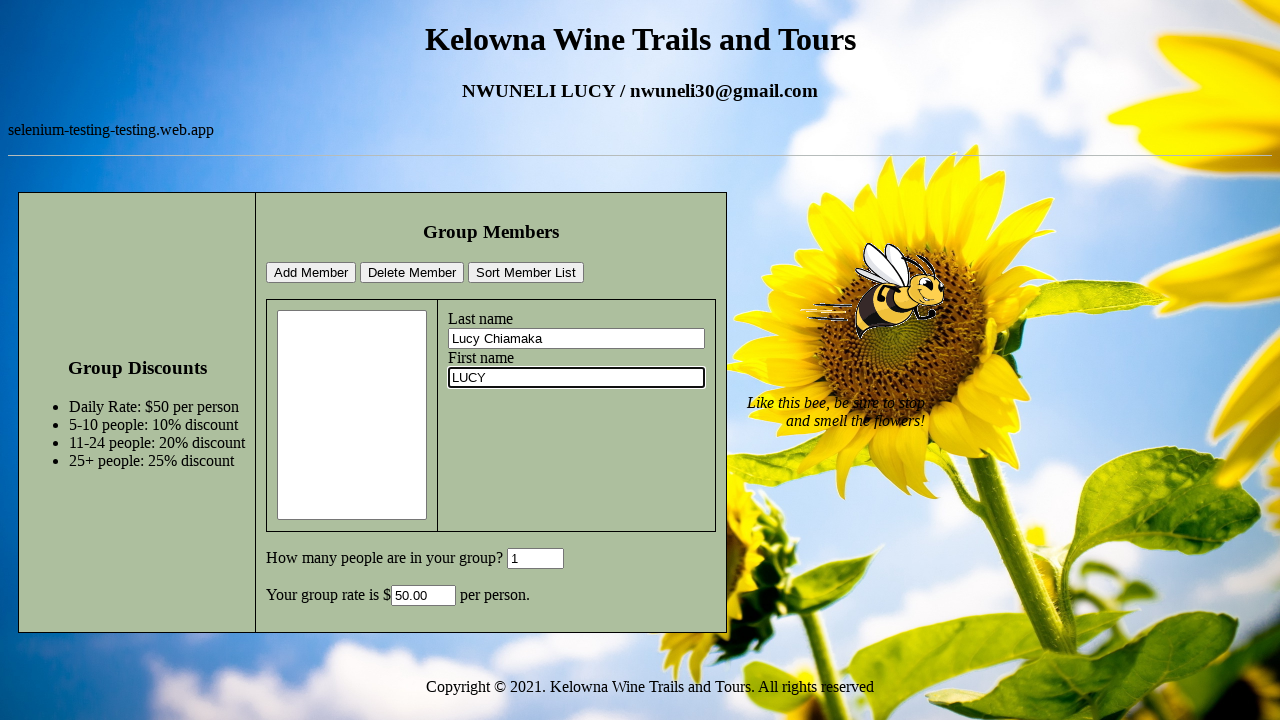

Clicked add member button to add new member 'Lucy Chiamaka LUCY' at (311, 273) on #addMemberBtn
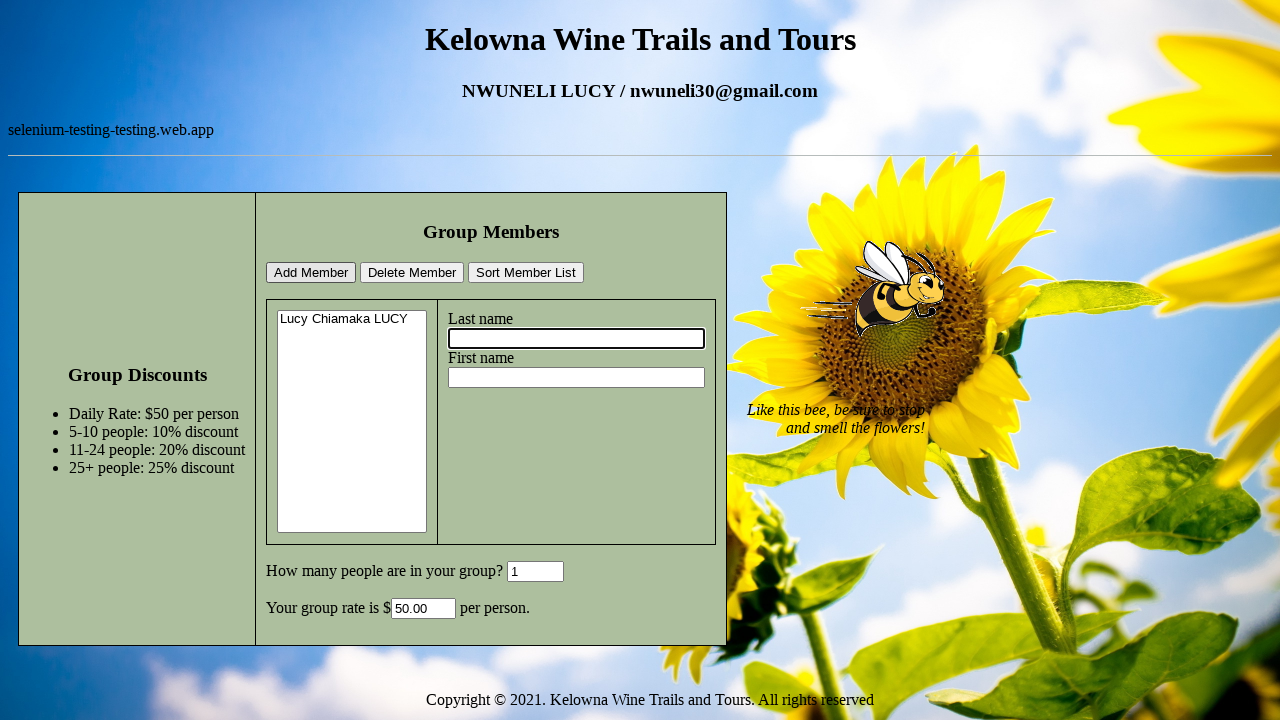

Clicked sort member list button to sort members at (526, 273) on #sortMemberListBtn
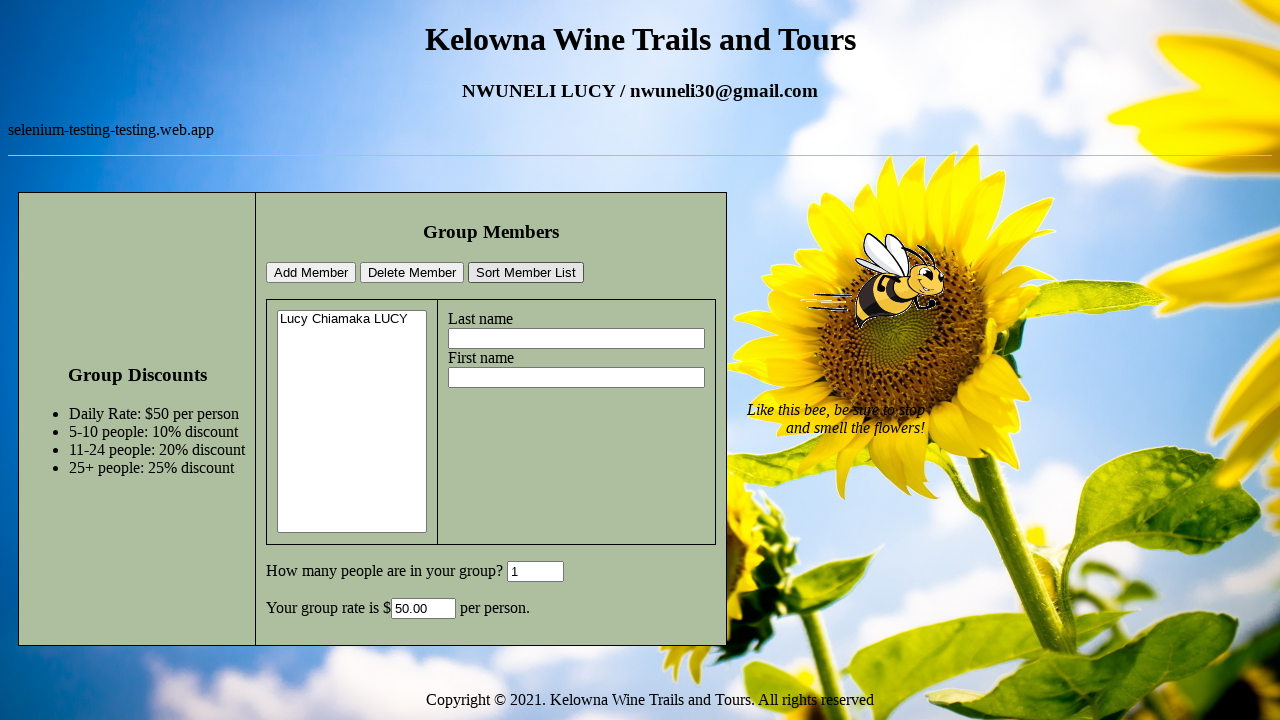

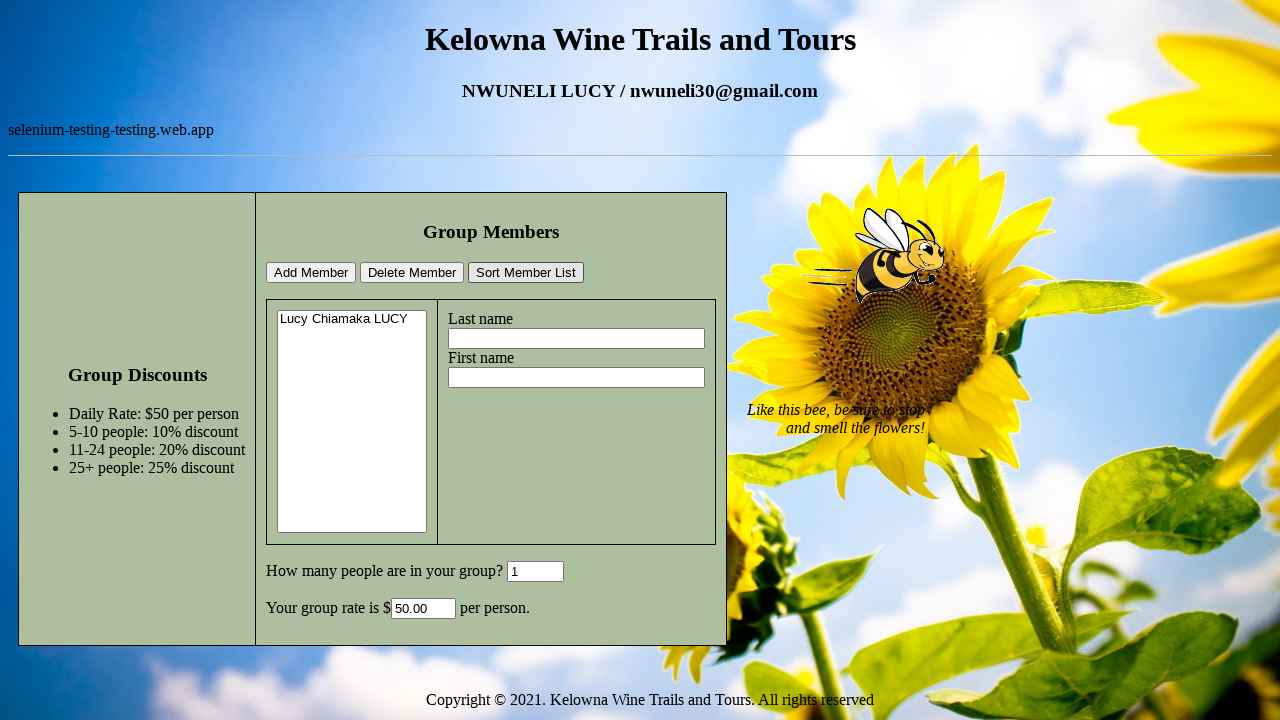